Fills out and submits a practice form with first name, last name, gender, and mobile number, then verifies the submission confirmation popup

Starting URL: https://demoqa.com/automation-practice-form

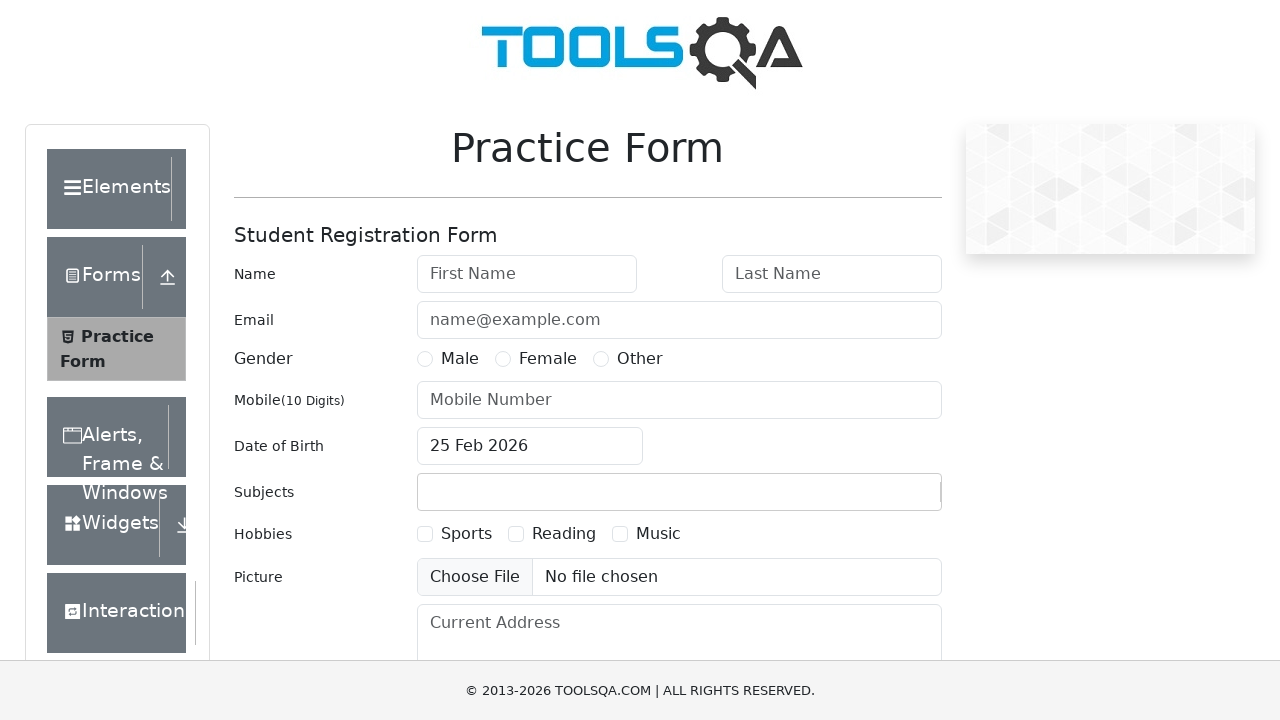

Navigated to practice form page
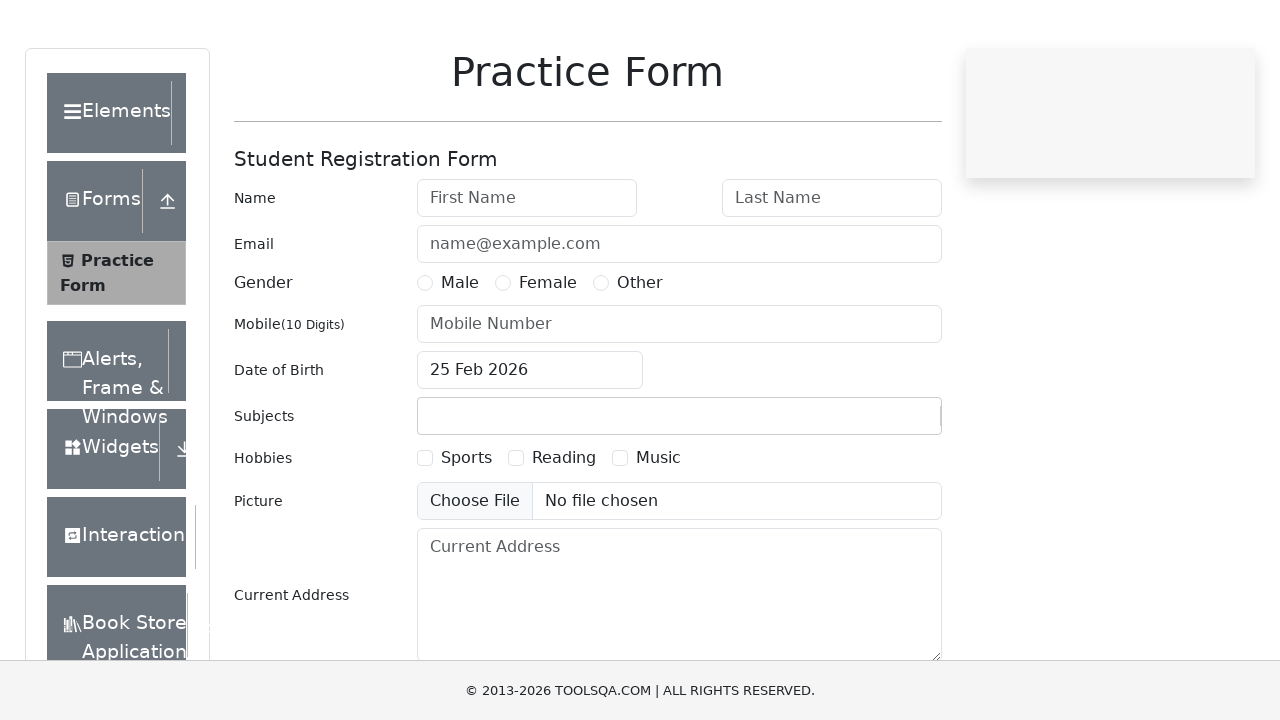

Filled first name field with 'Katherine' on #firstName
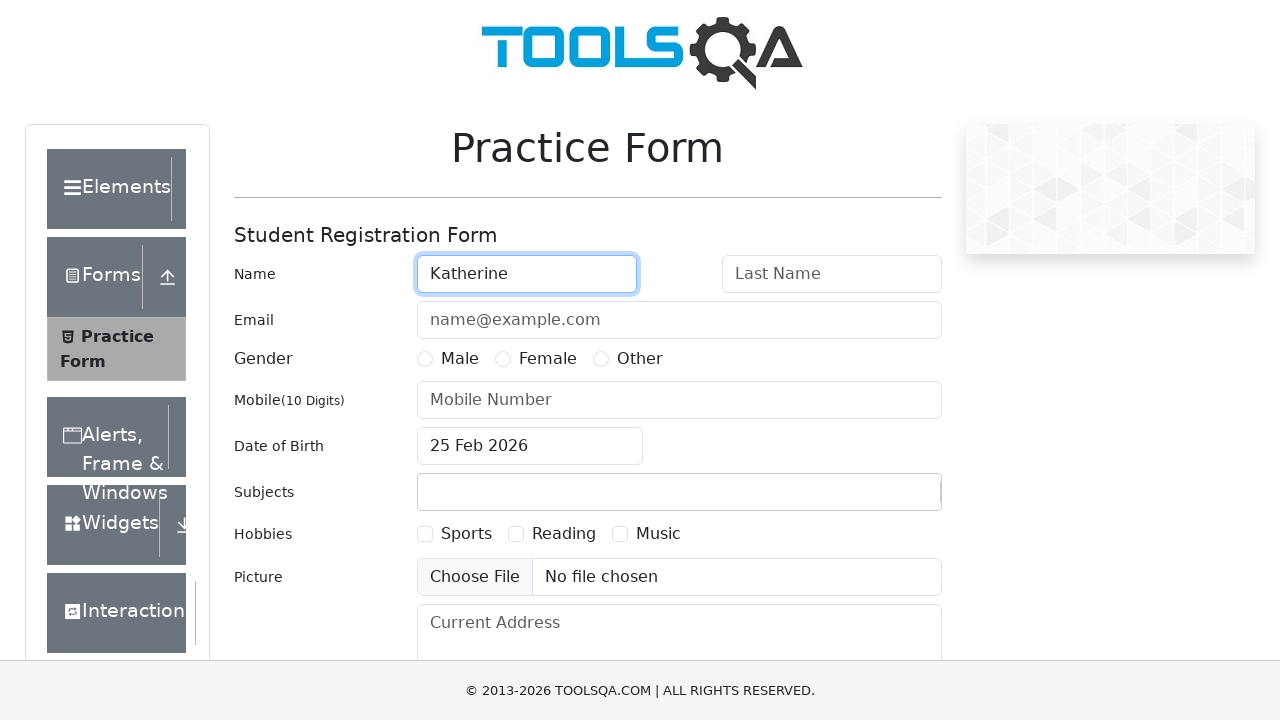

Filled last name field with 'Perez' on #lastName
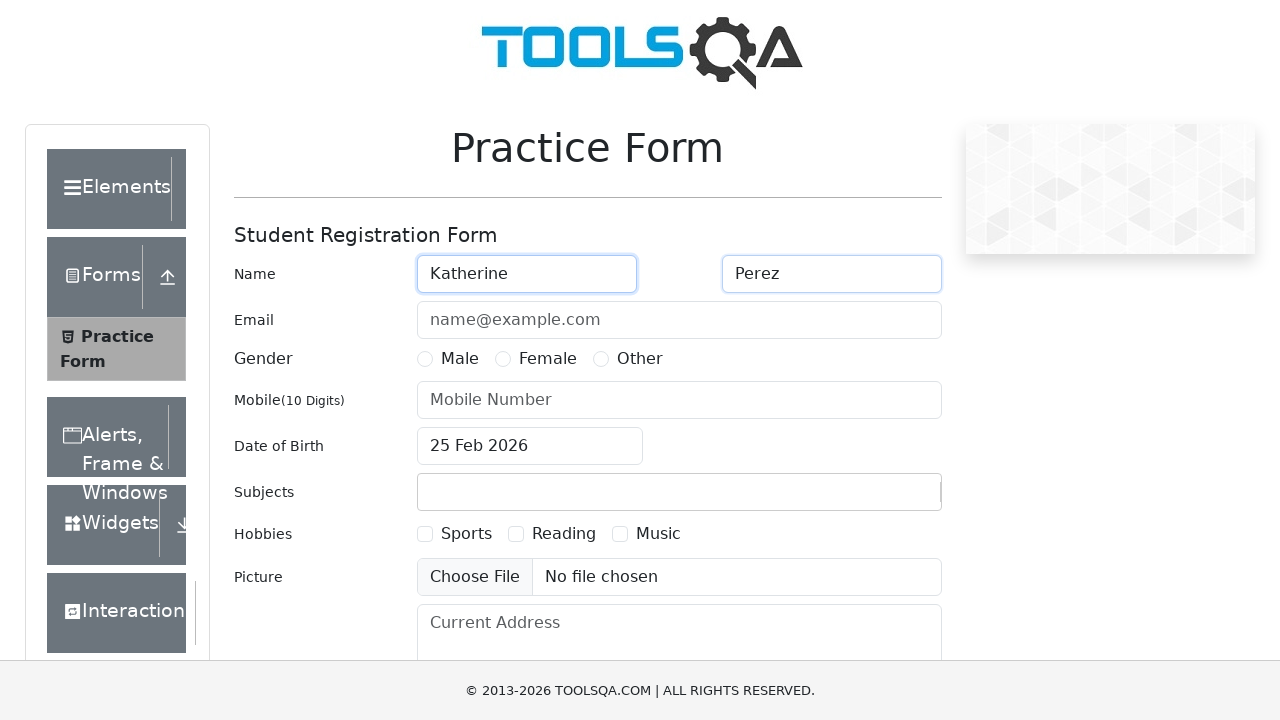

Selected Female gender option at (548, 359) on xpath=//*[@id='genterWrapper']/div[2]/div[2]/label
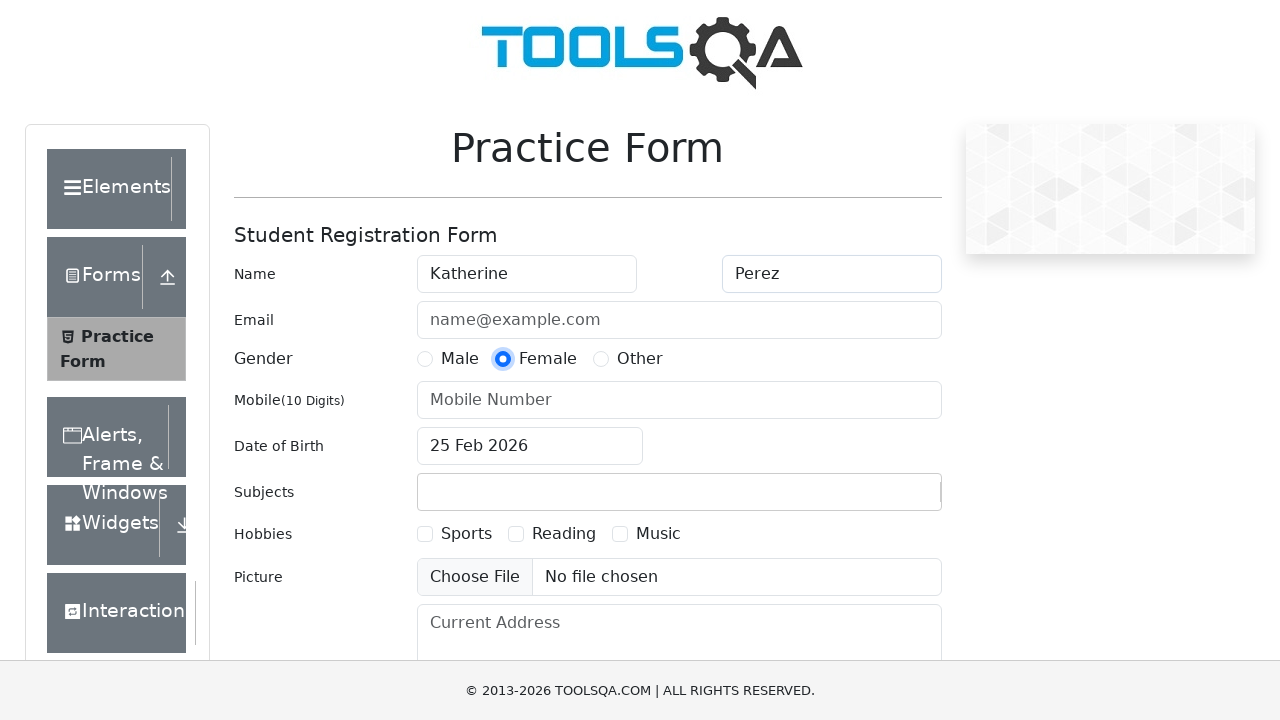

Filled mobile number field with '1234567890' on #userNumber
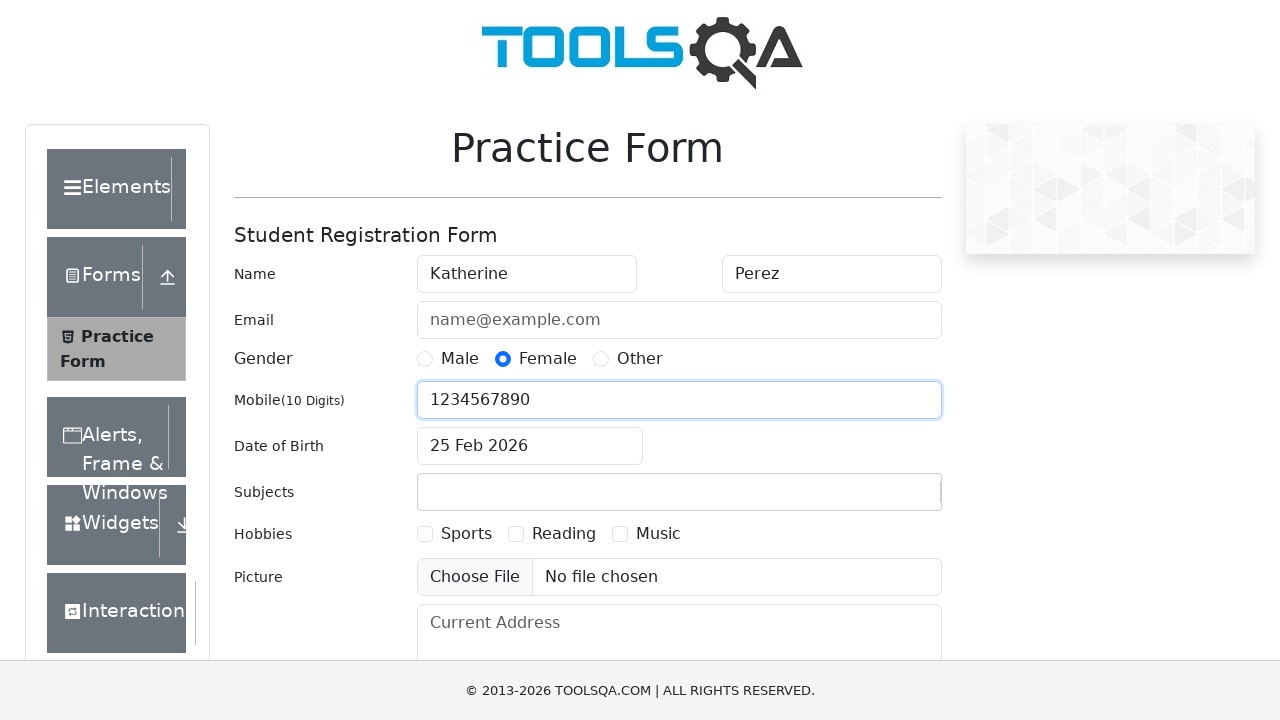

Scrolled down 400 pixels to reveal submit button
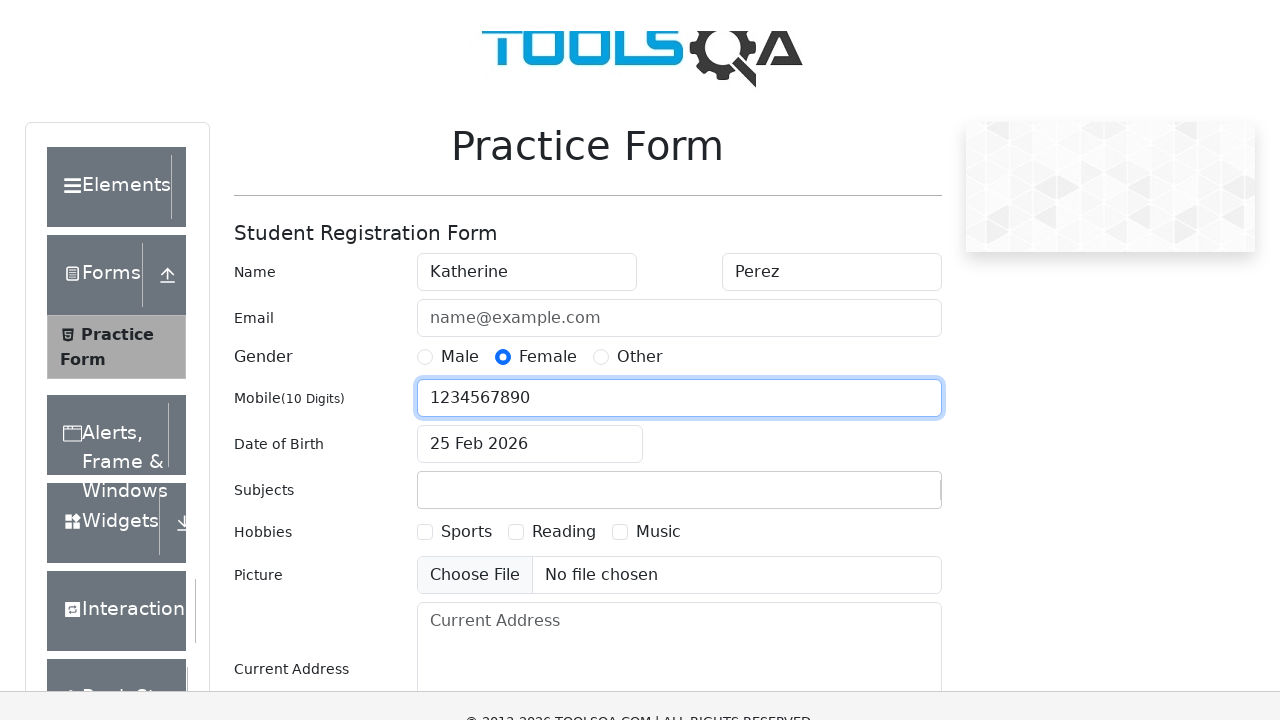

Clicked submit button to submit the form at (885, 499) on #submit
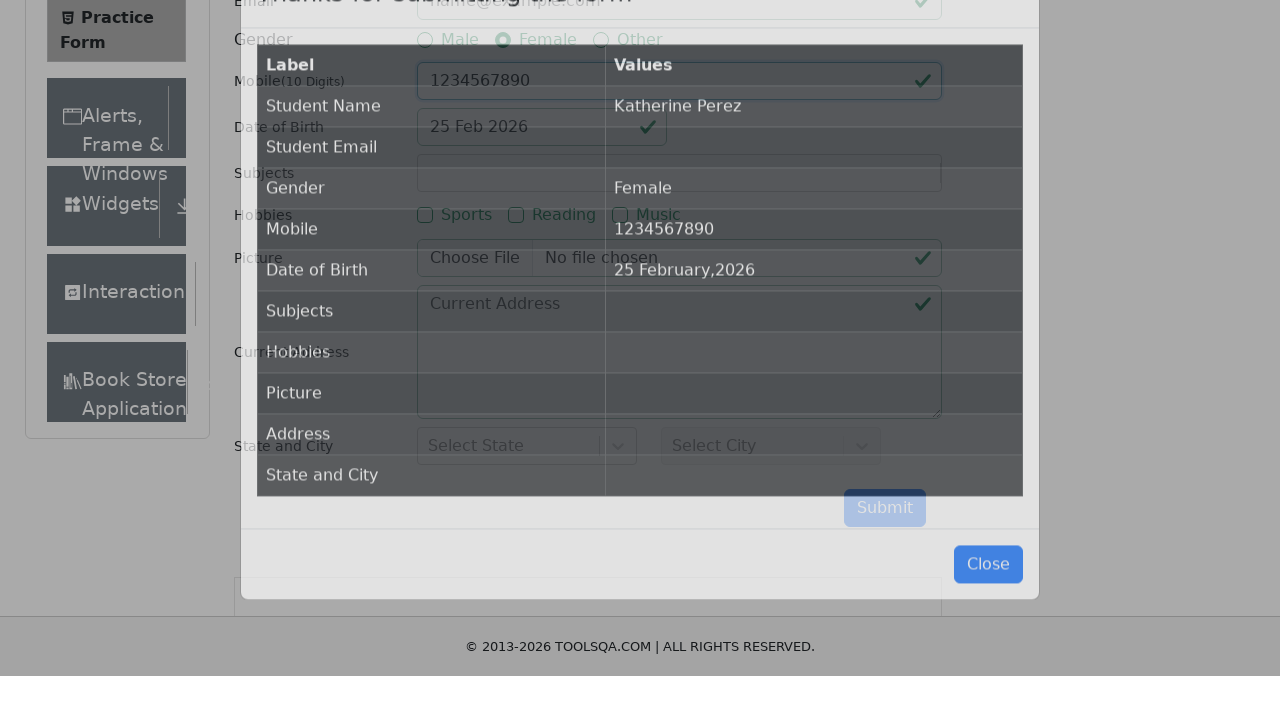

Confirmation popup appeared and loaded
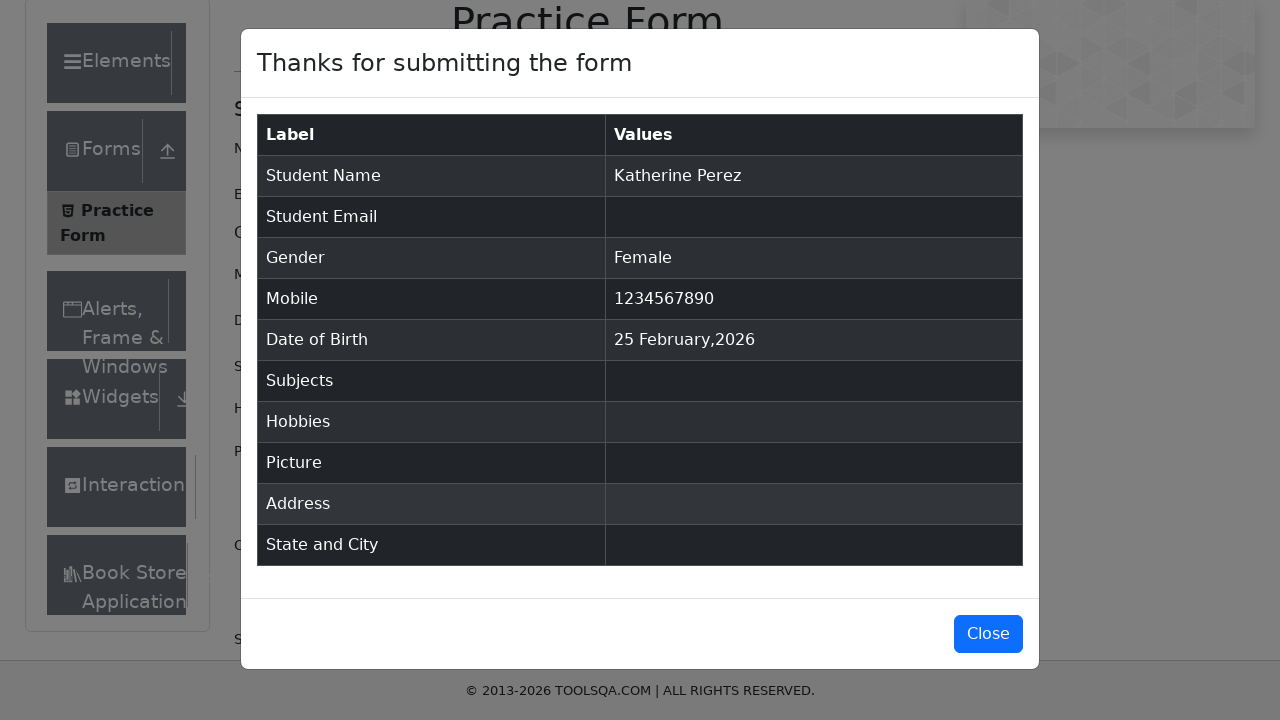

Retrieved confirmation message: 'Thanks for submitting the form'
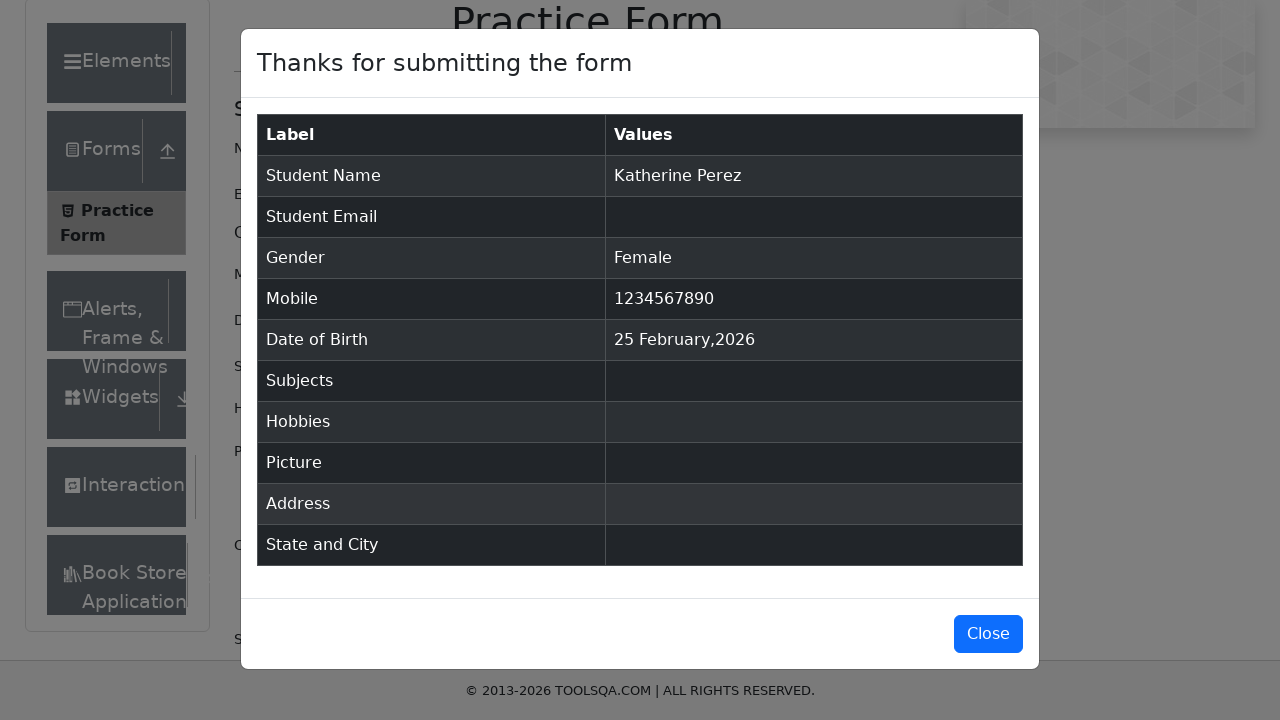

Verified confirmation message matches expected text
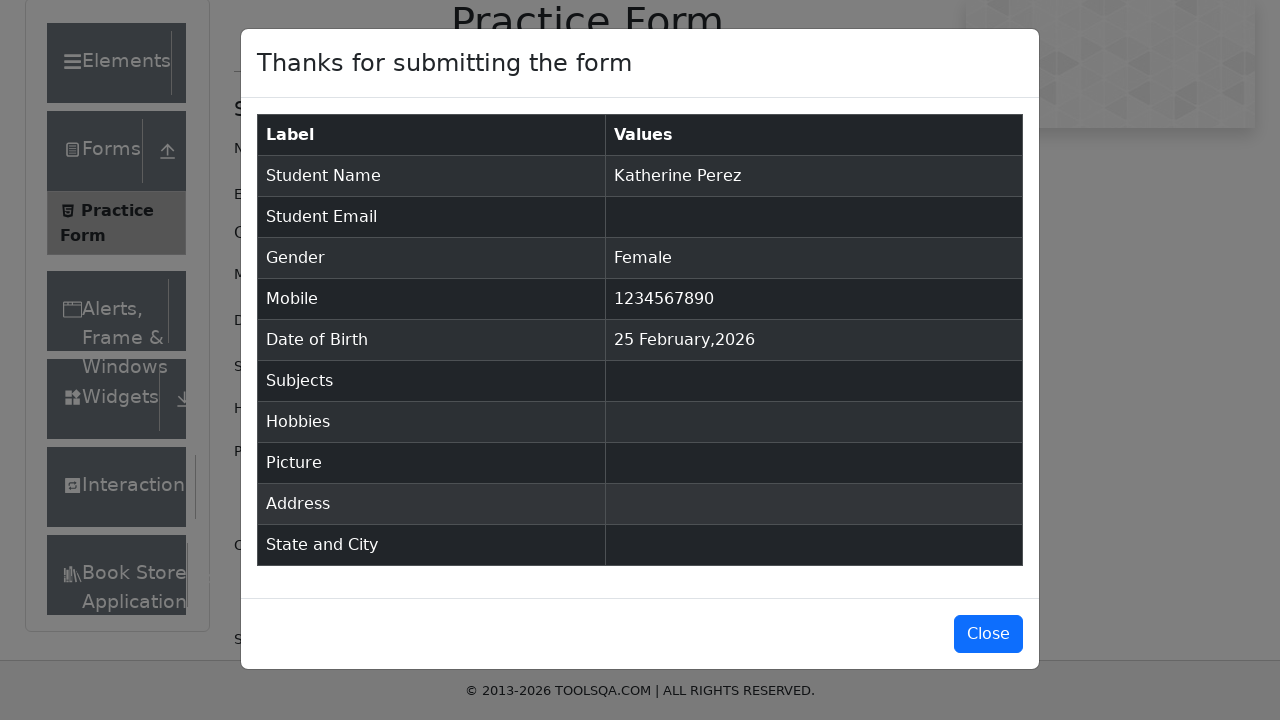

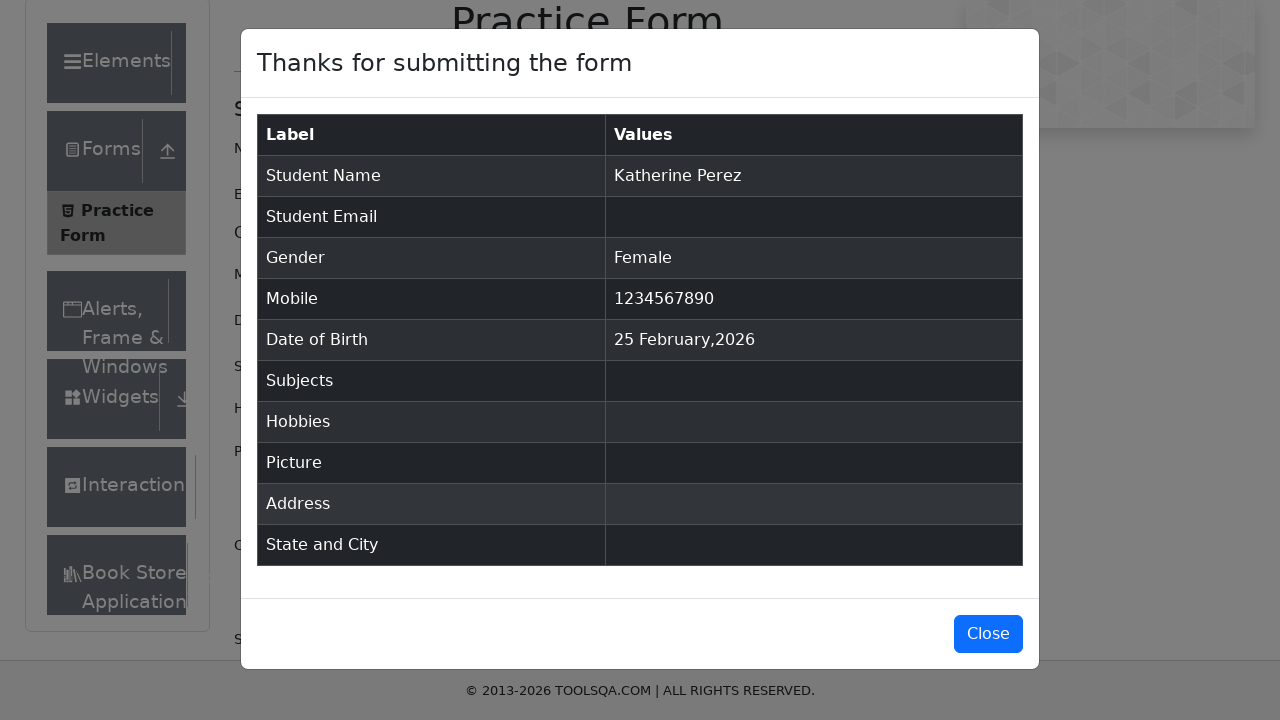